Waits for a price to reach $100, then clicks a book button and solves a mathematical challenge by calculating a logarithm and submitting the answer

Starting URL: http://suninjuly.github.io/explicit_wait2.html

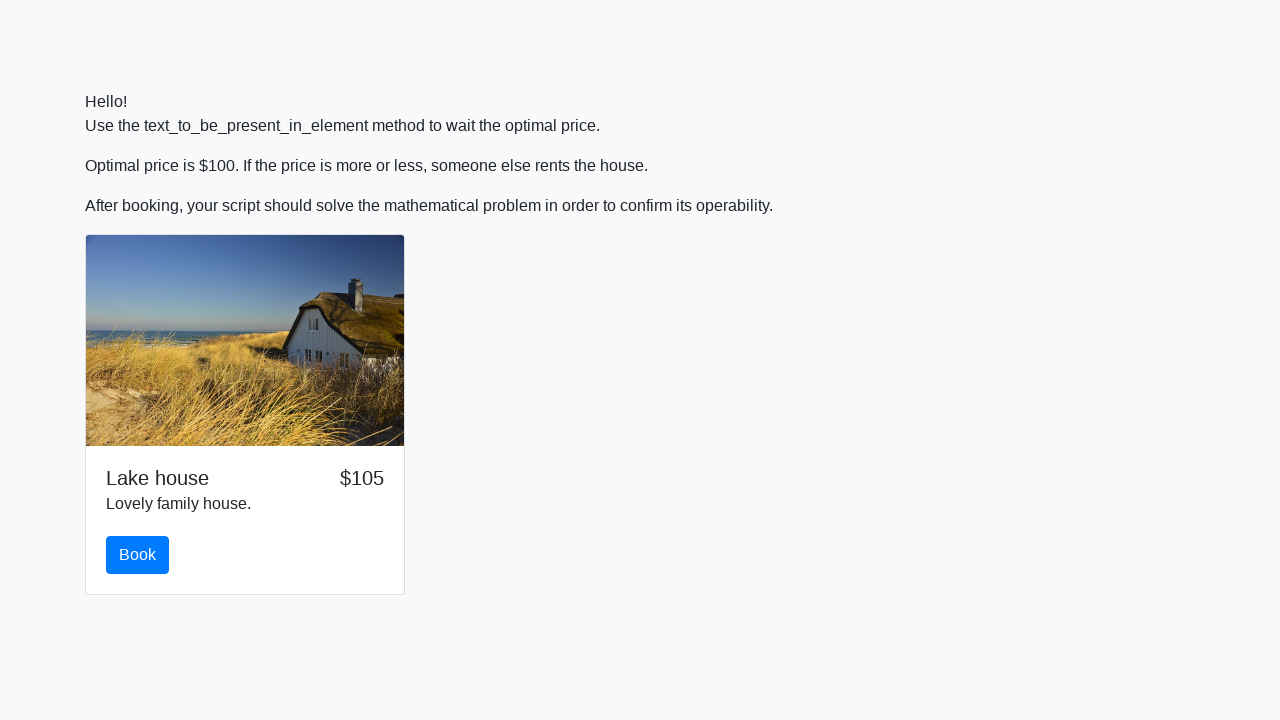

Waited for price to reach $100
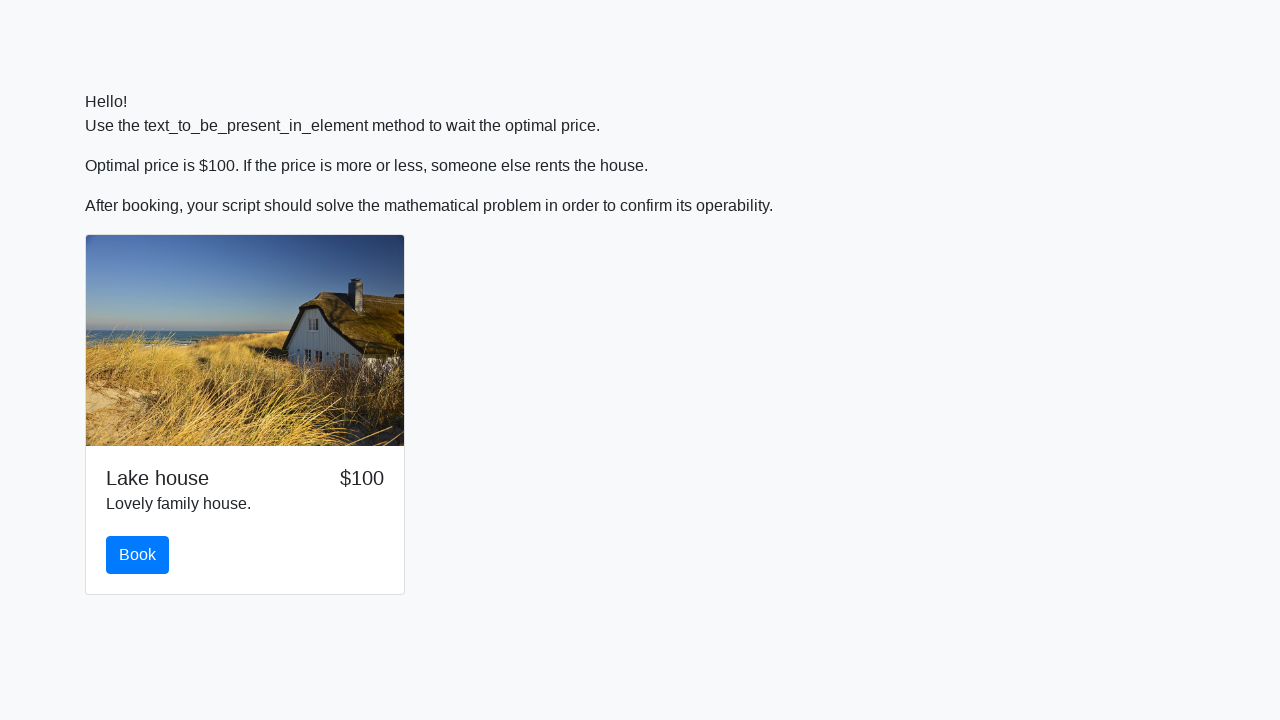

Clicked the book button at (138, 555) on #book
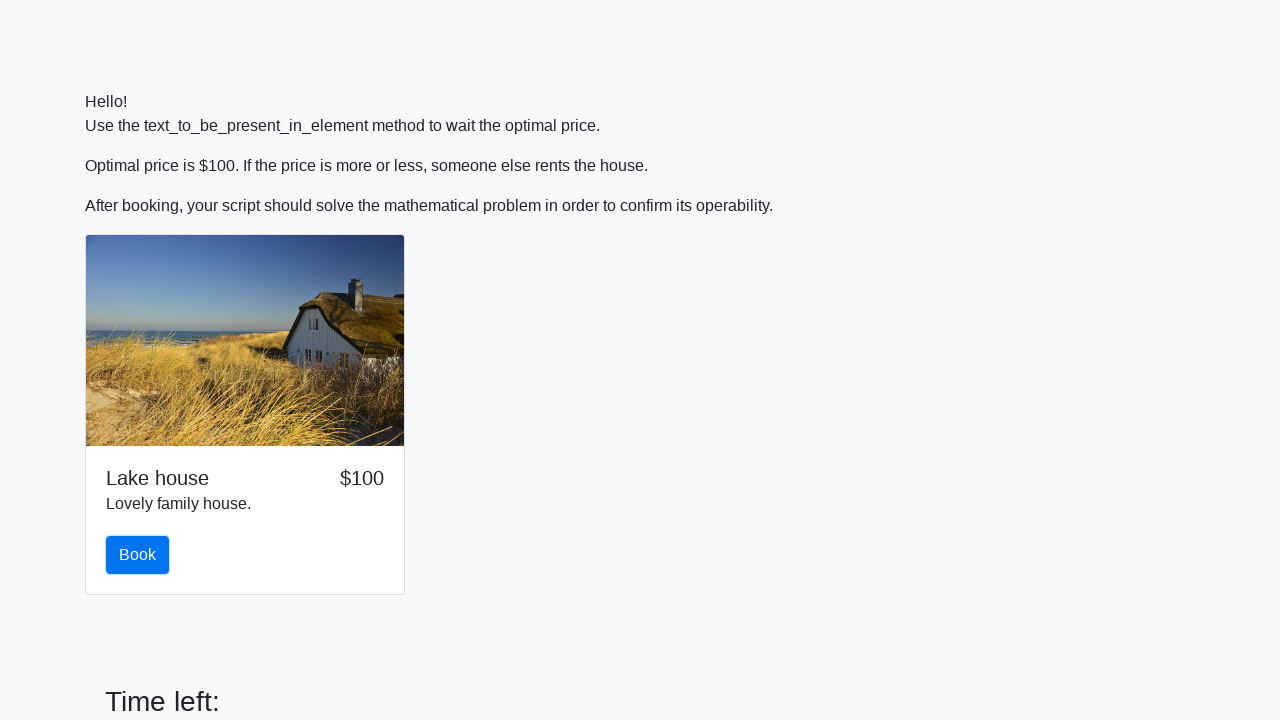

Scrolled down to see the math problem
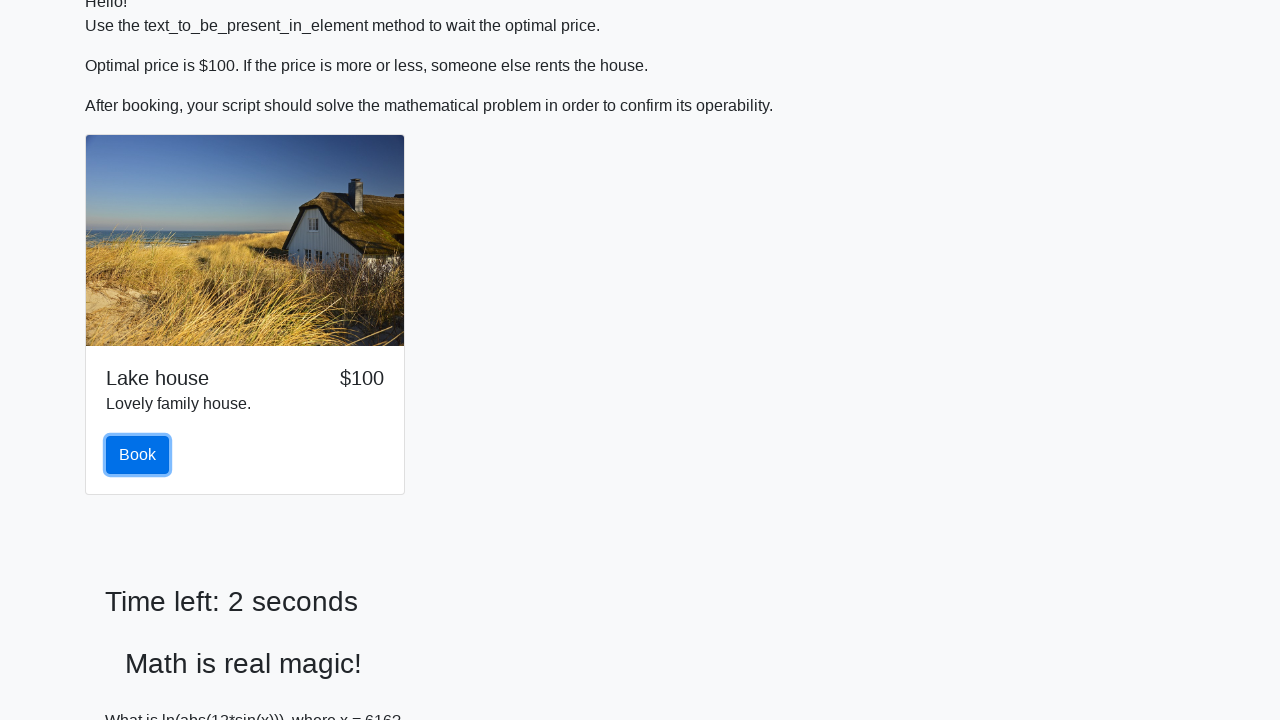

Retrieved value for calculation: 616
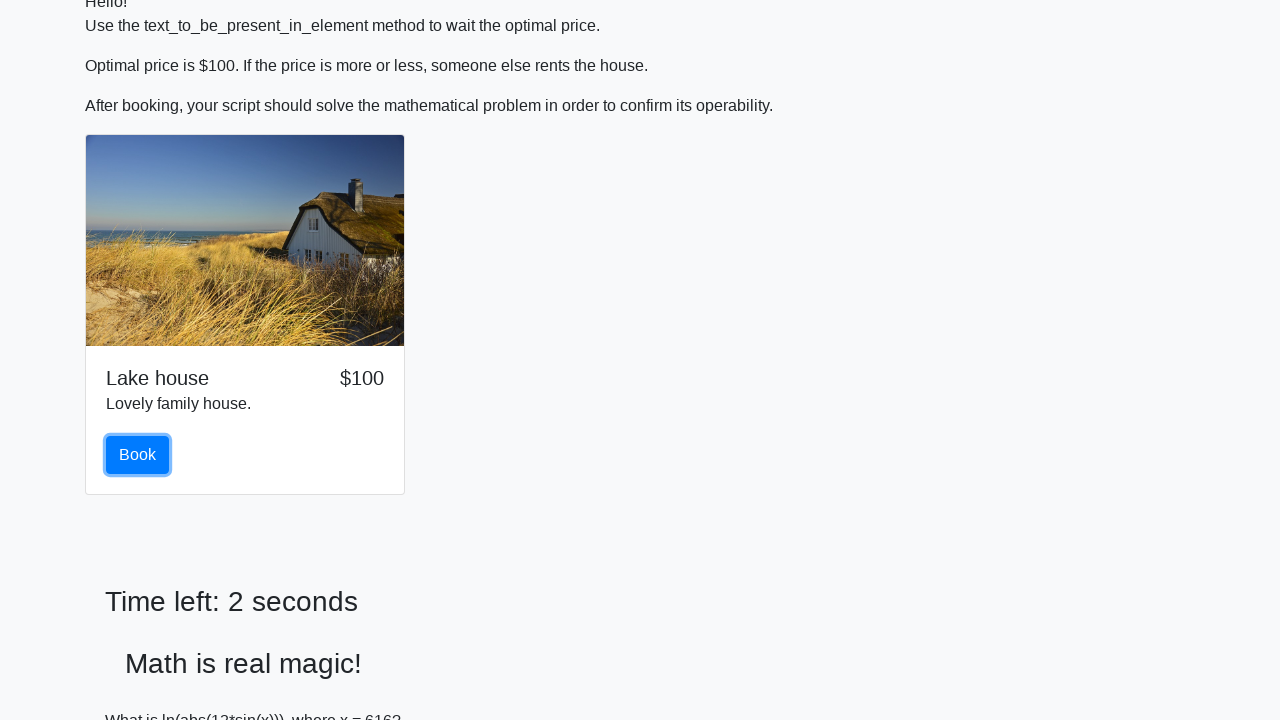

Calculated logarithm result: 1.0796758506129542
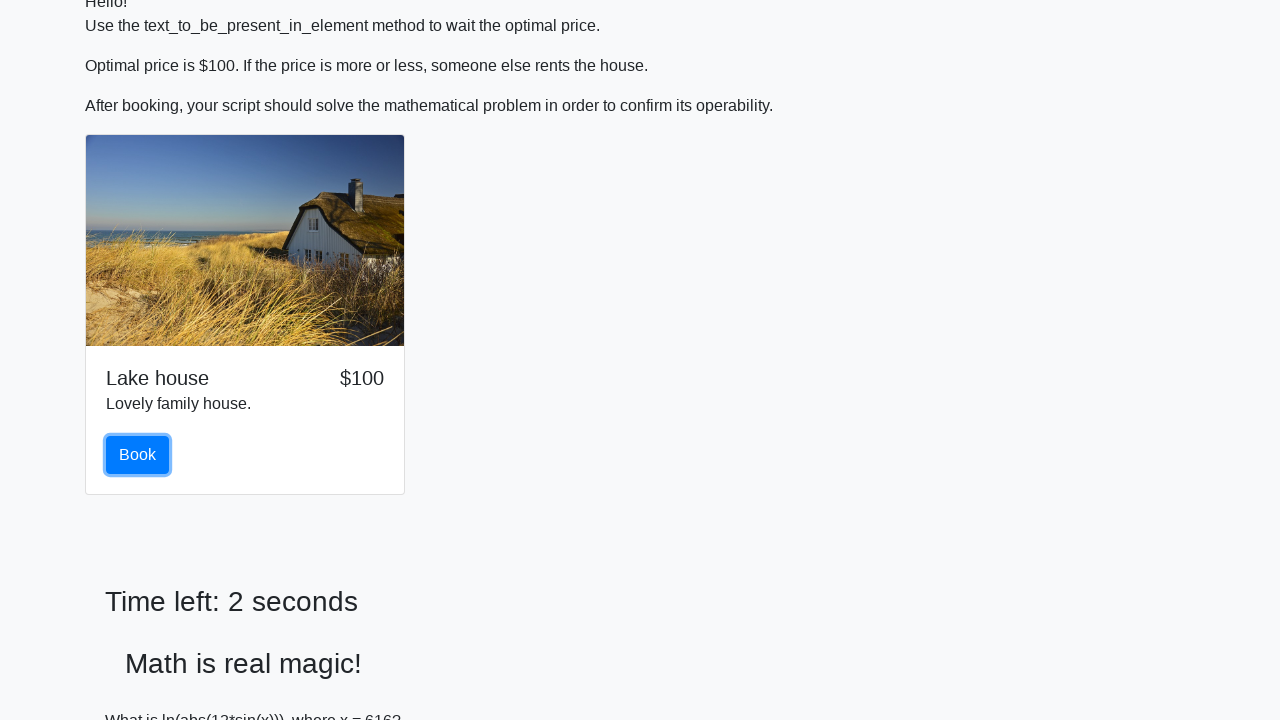

Filled answer field with calculated result on #answer
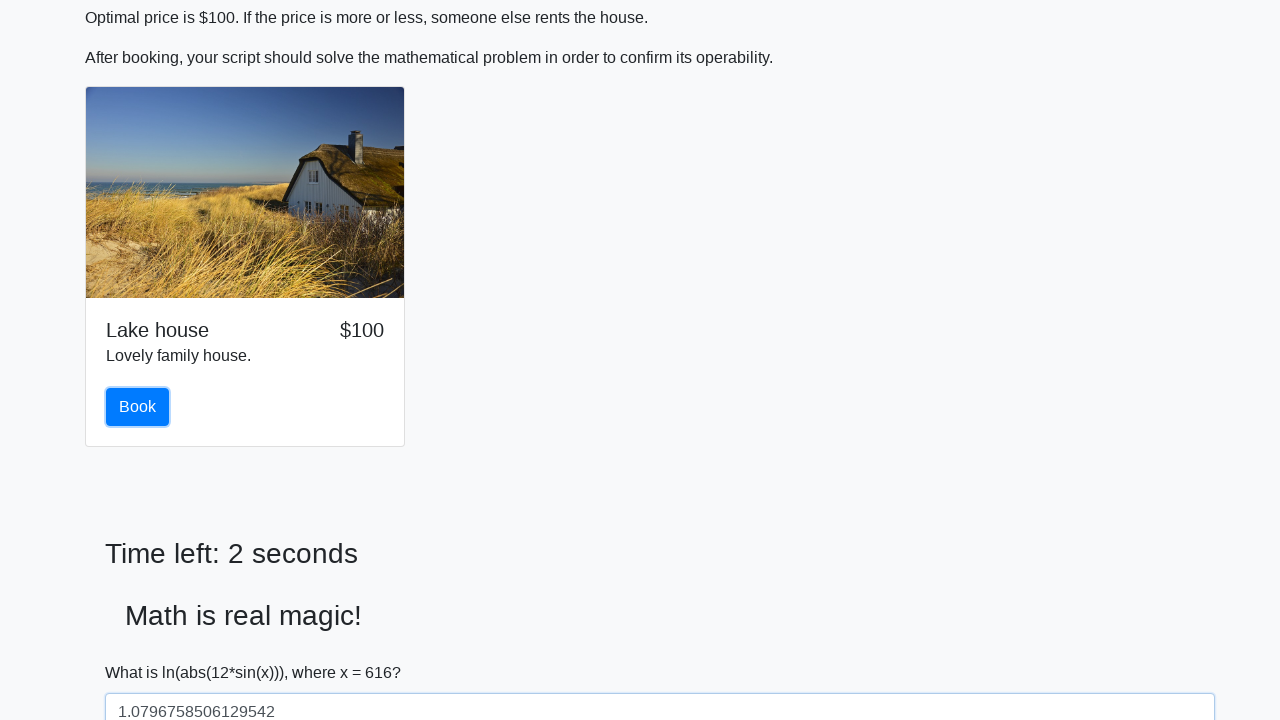

Clicked solve button to submit the answer at (143, 651) on #solve
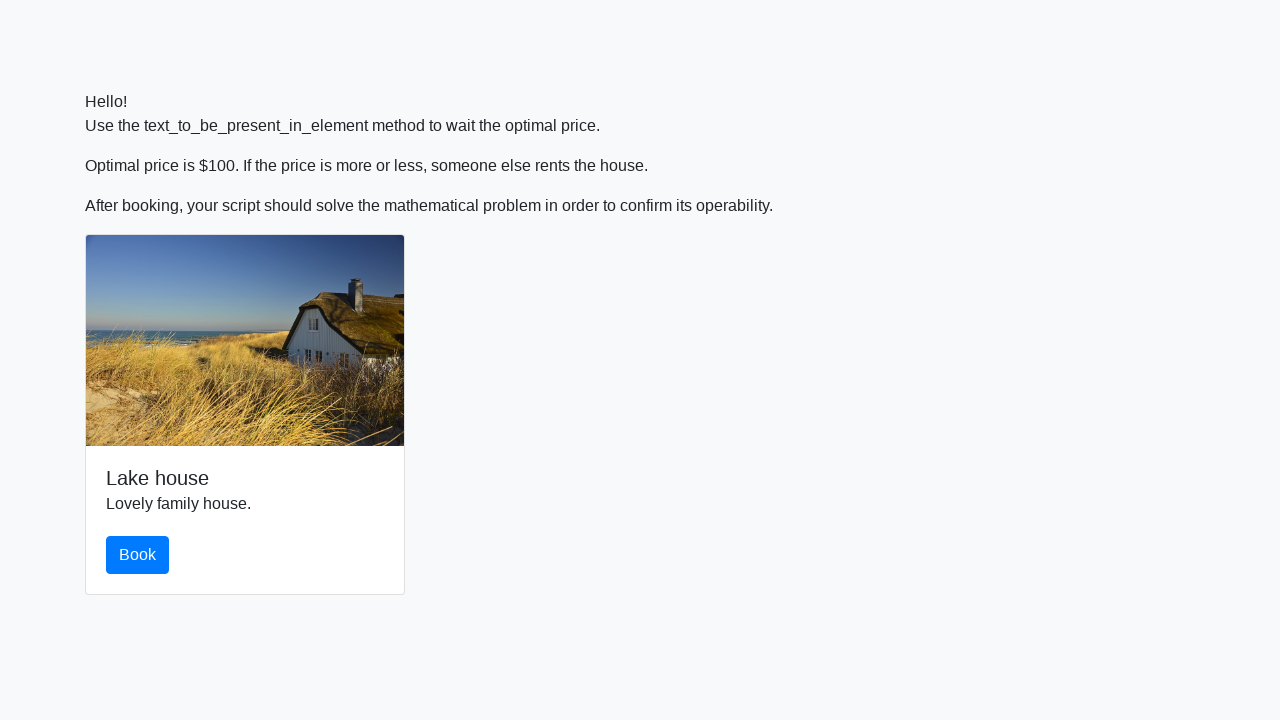

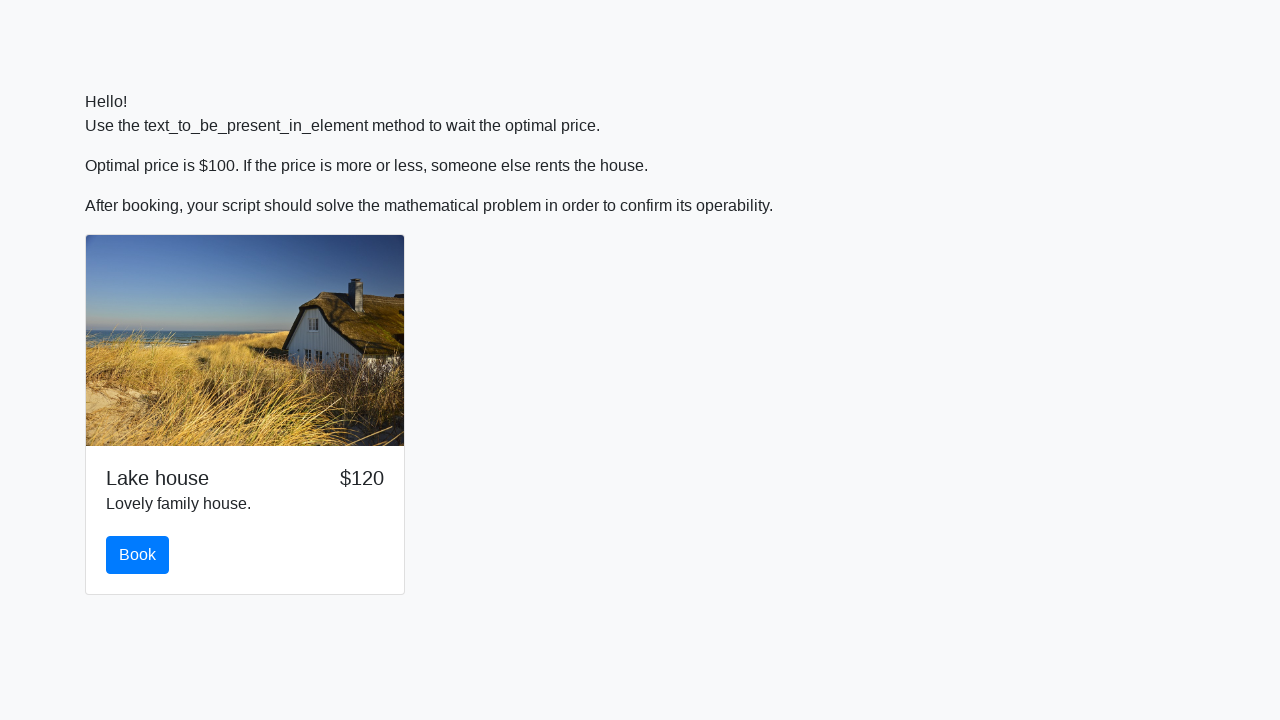